Tests dynamic controls functionality by clicking a checkbox, removing it via button click, then enabling a text input field and entering text into it.

Starting URL: https://the-internet.herokuapp.com/dynamic_controls

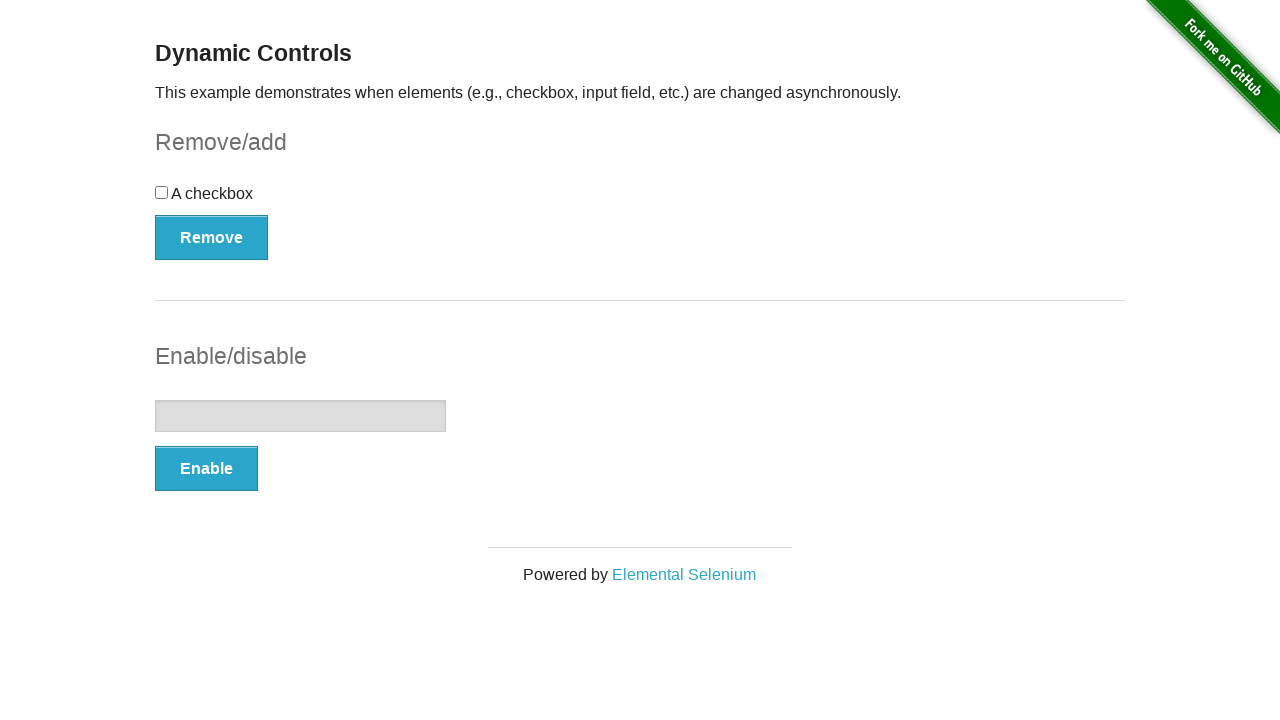

Clicked the checkbox at (162, 192) on input[type='checkbox']
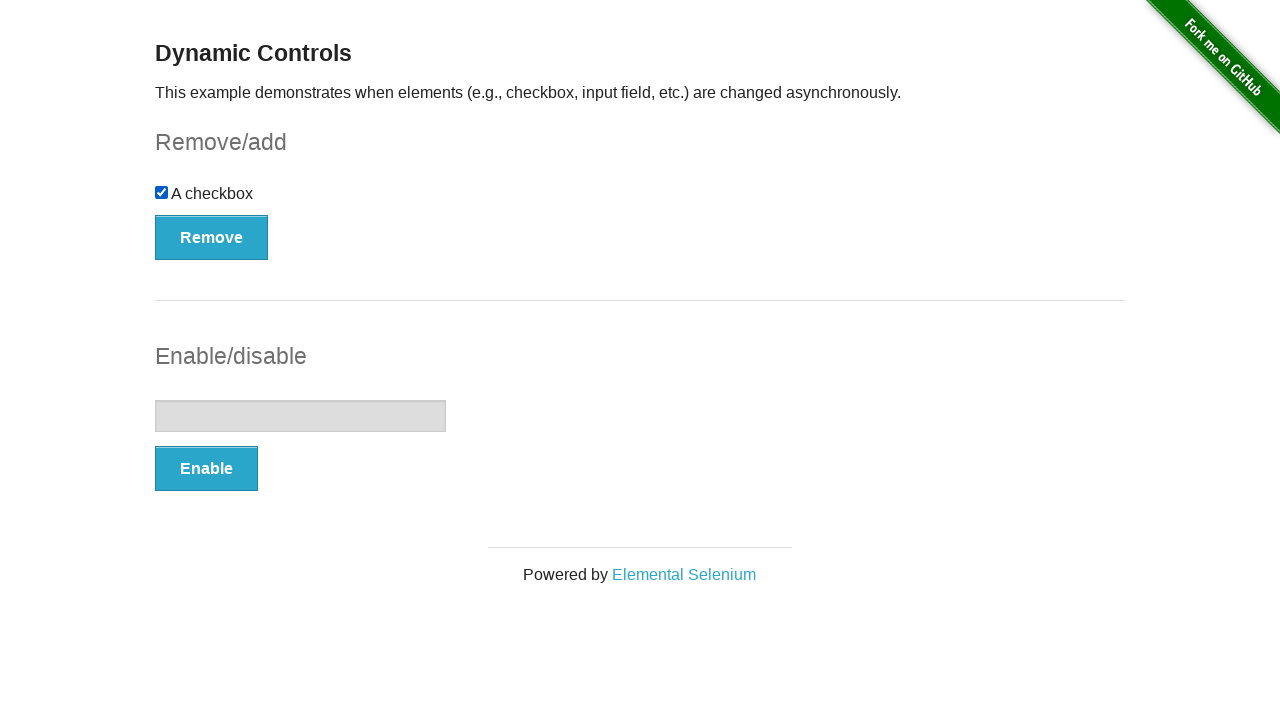

Clicked the Remove button at (212, 237) on xpath=//button[text()='Remove']
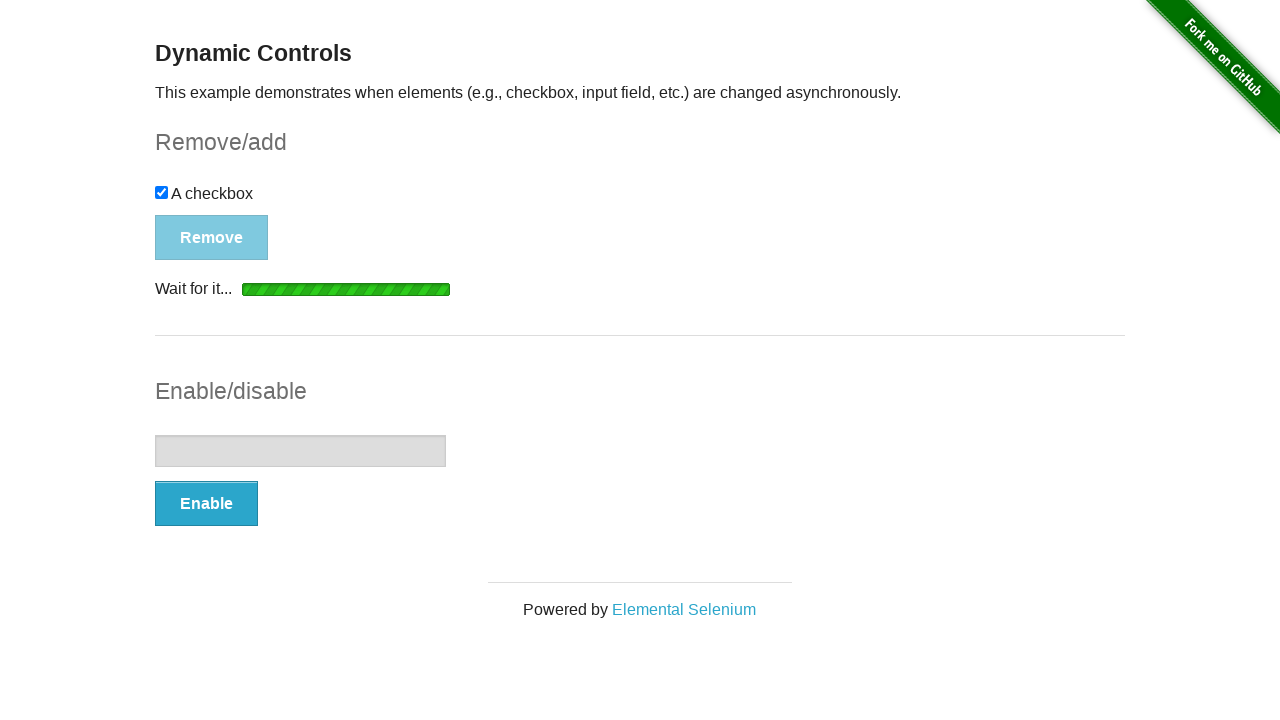

Verified the checkbox was removed - 'It's gone!' message appeared
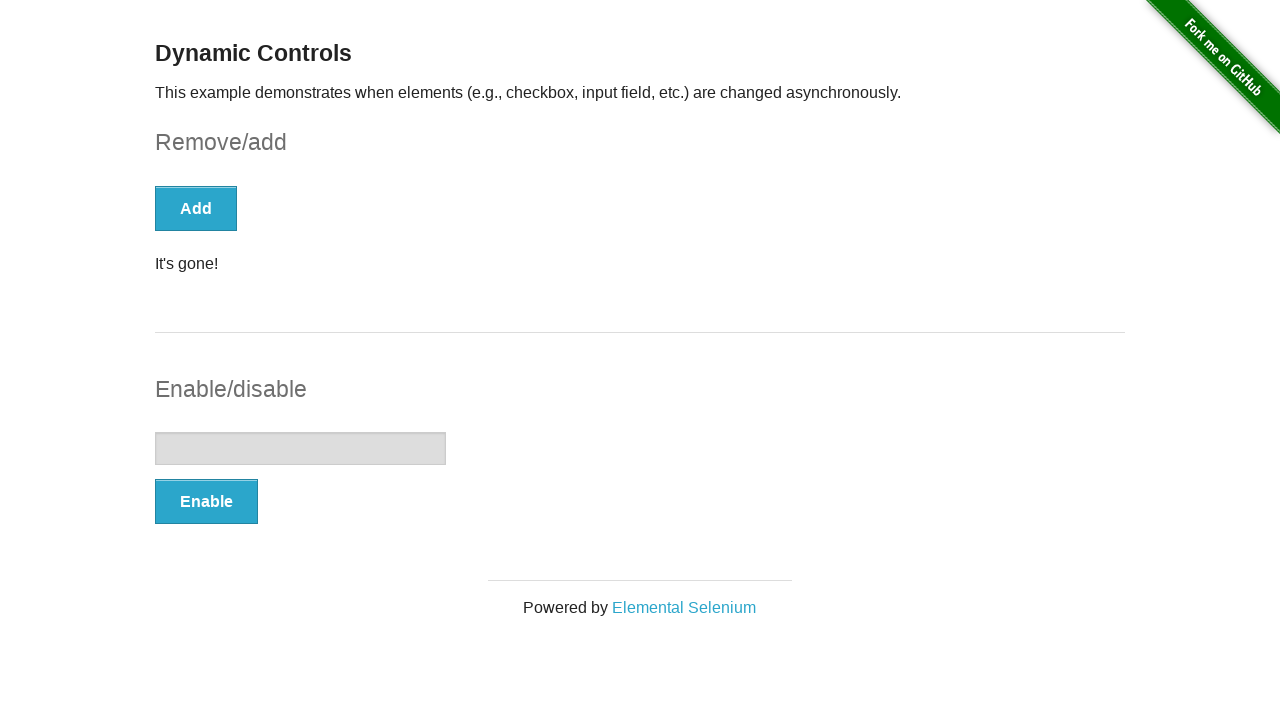

Clicked the Enable button at (206, 501) on xpath=//button[text()='Enable']
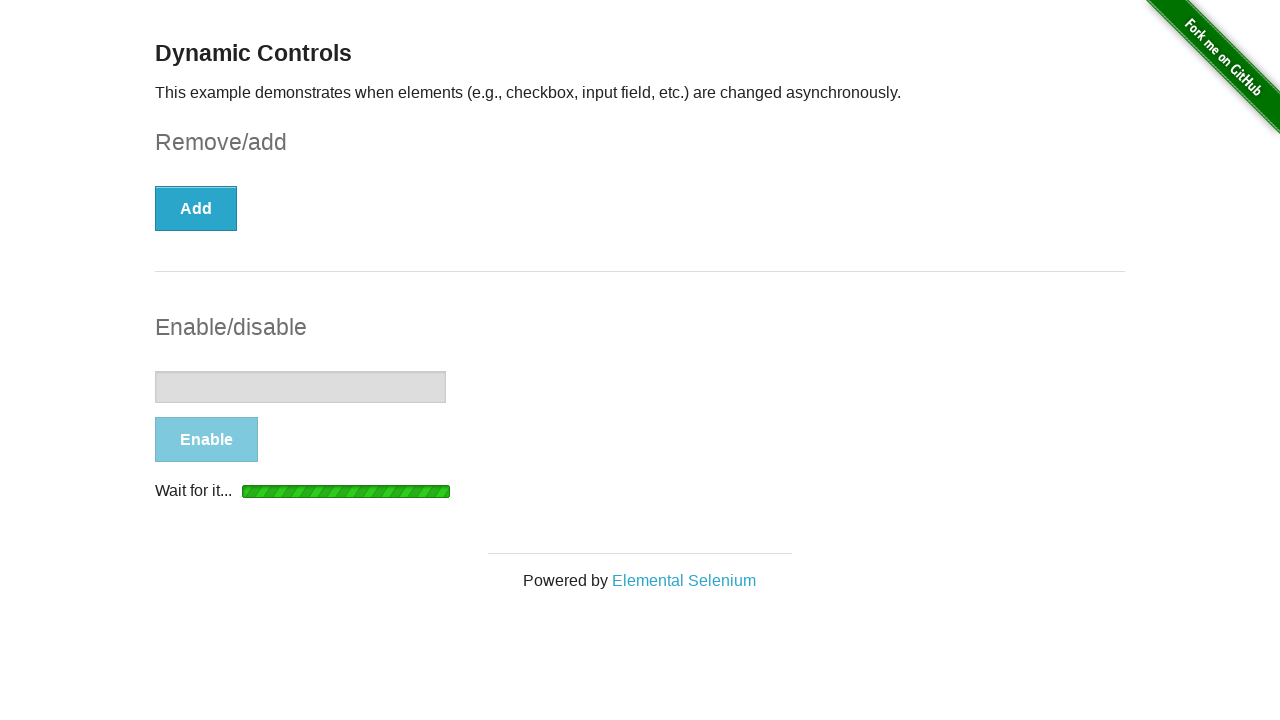

Text input field became visible
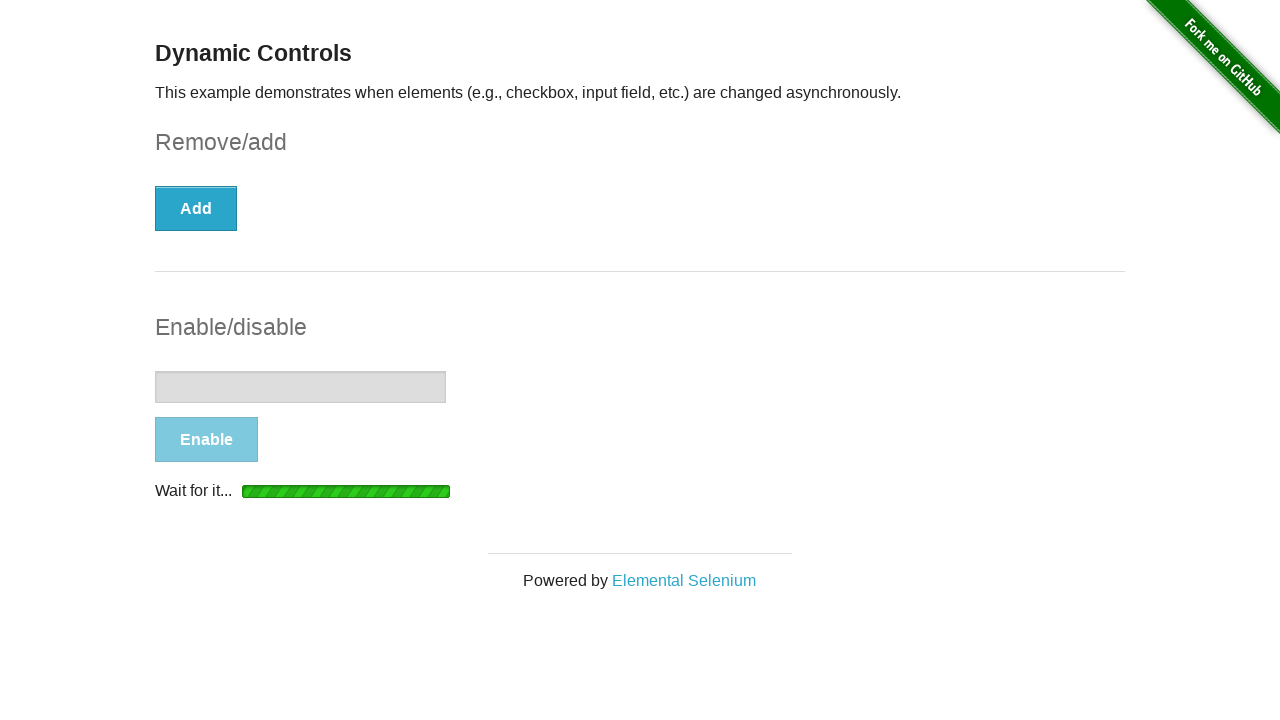

Text input field is now enabled
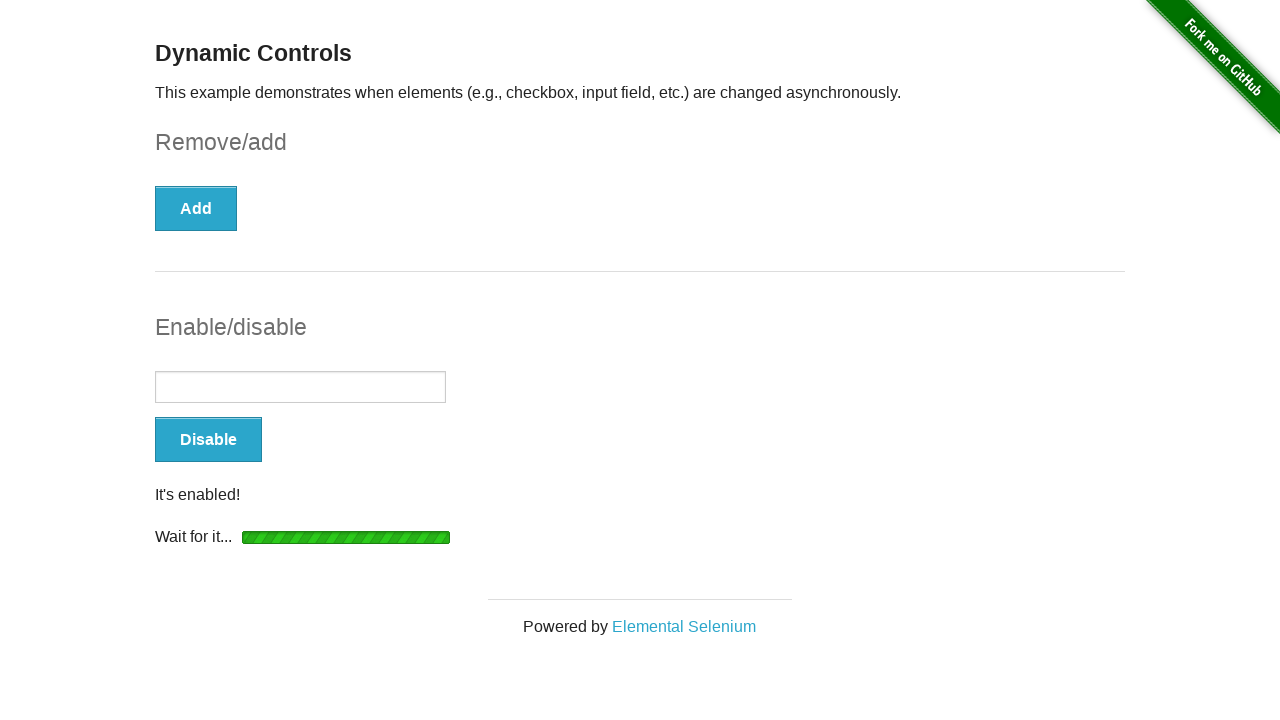

Entered text 'abracadabra' into the input field on input[type='text']
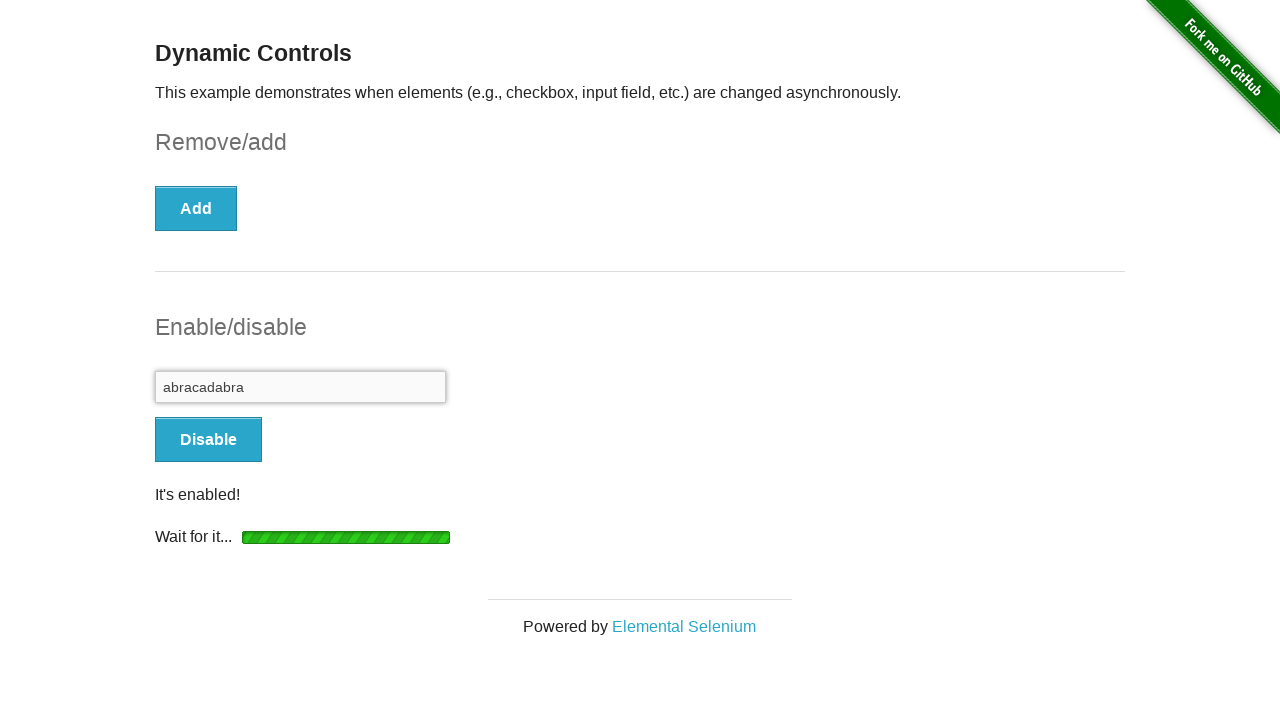

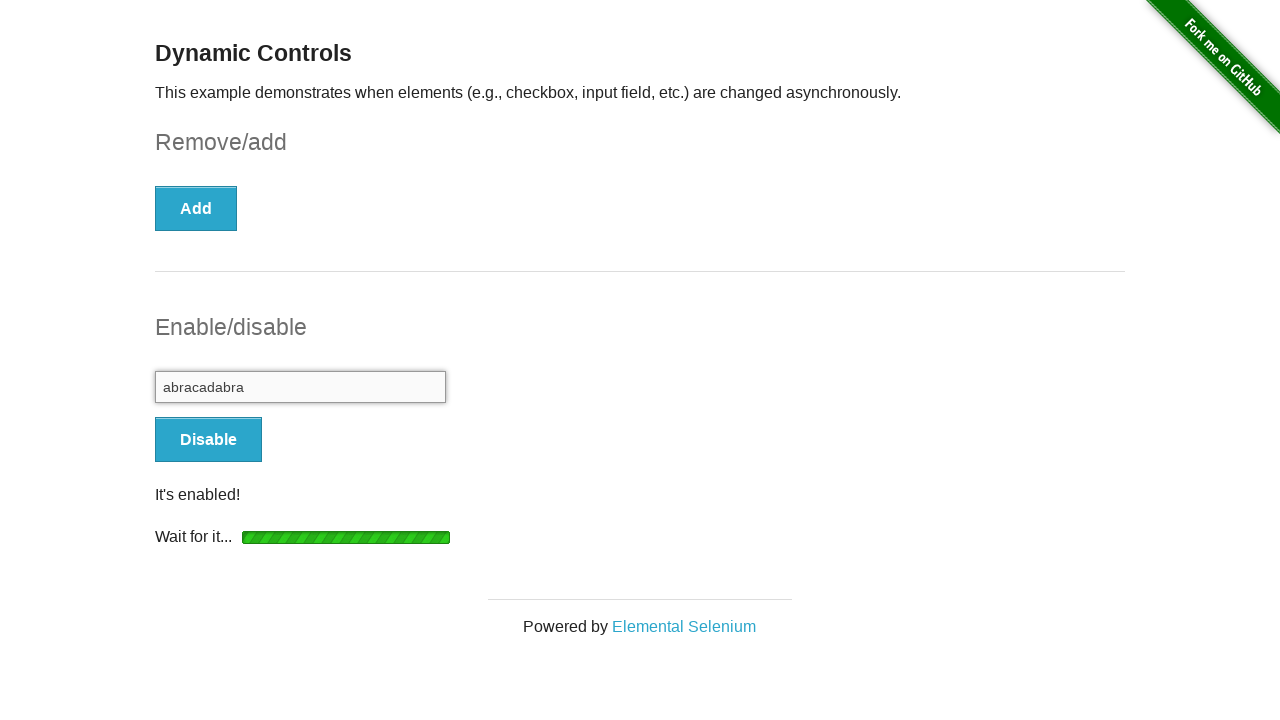